Clicks button numbered 2 and verifies its text content

Starting URL: https://formy-project.herokuapp.com/buttons#

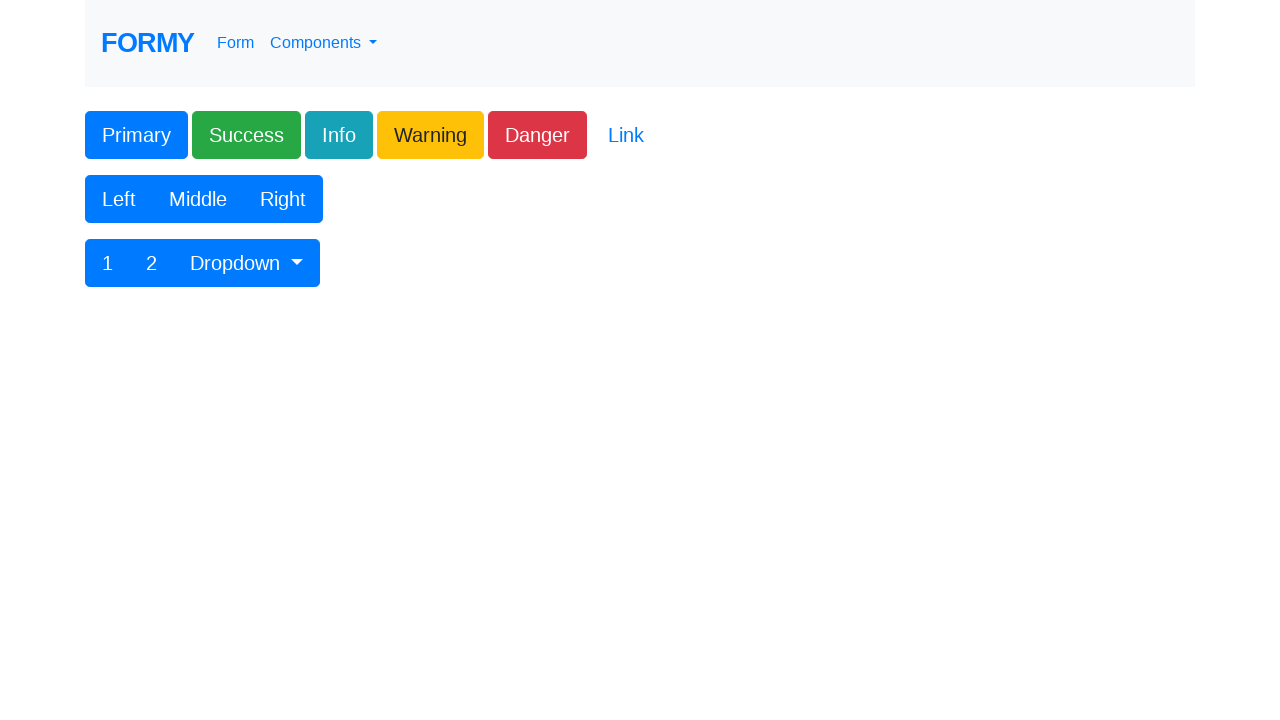

Located button numbered 2
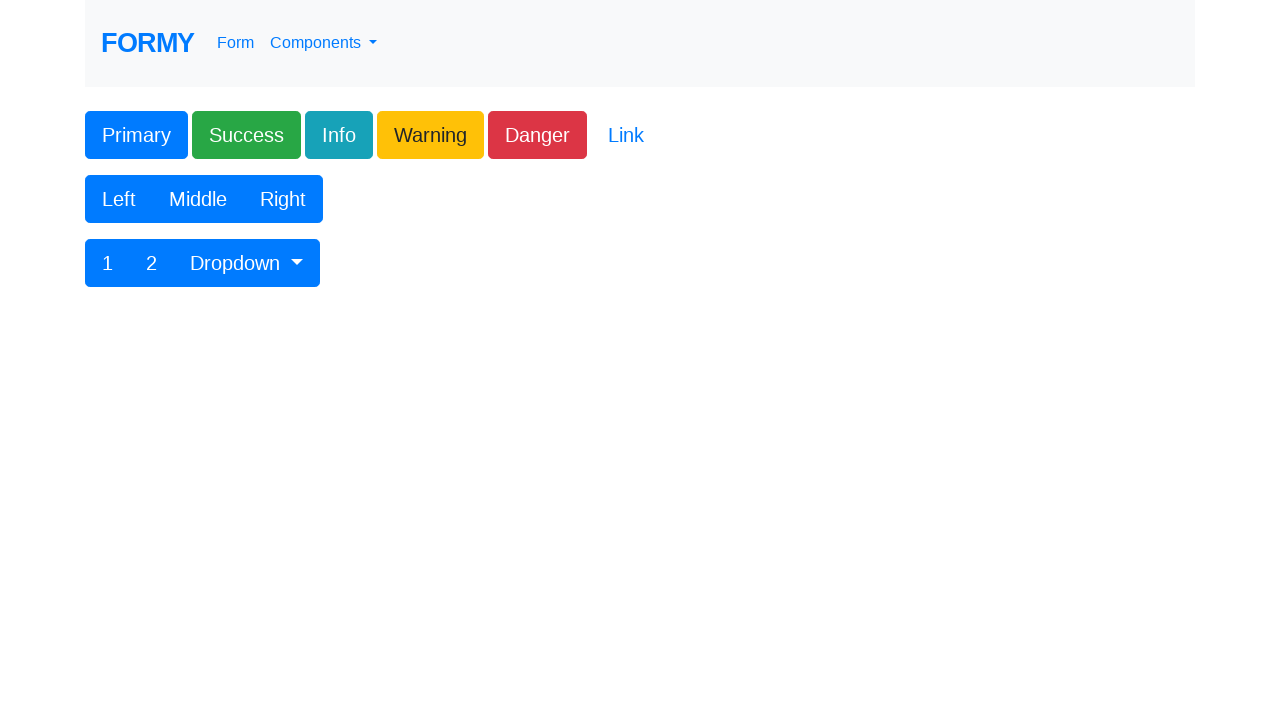

Clicked button numbered 2 at (152, 263) on xpath=//button[text()='2']
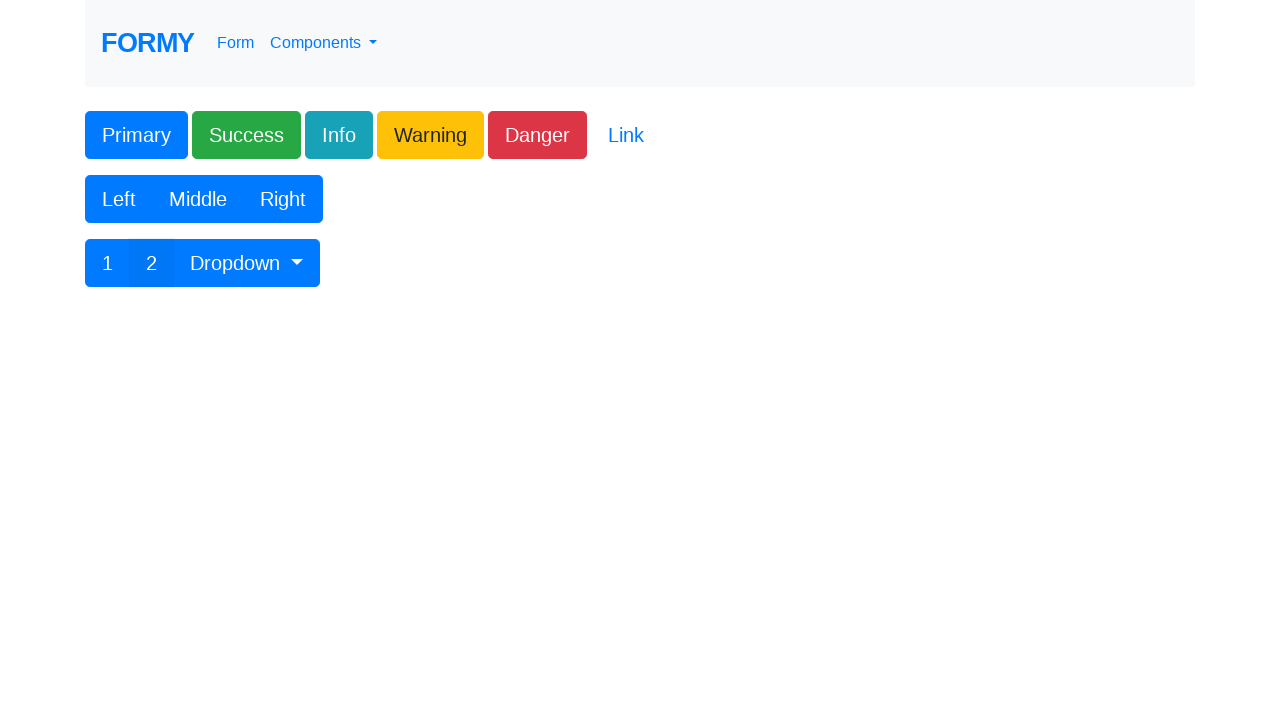

Verified button 2 text content equals '2'
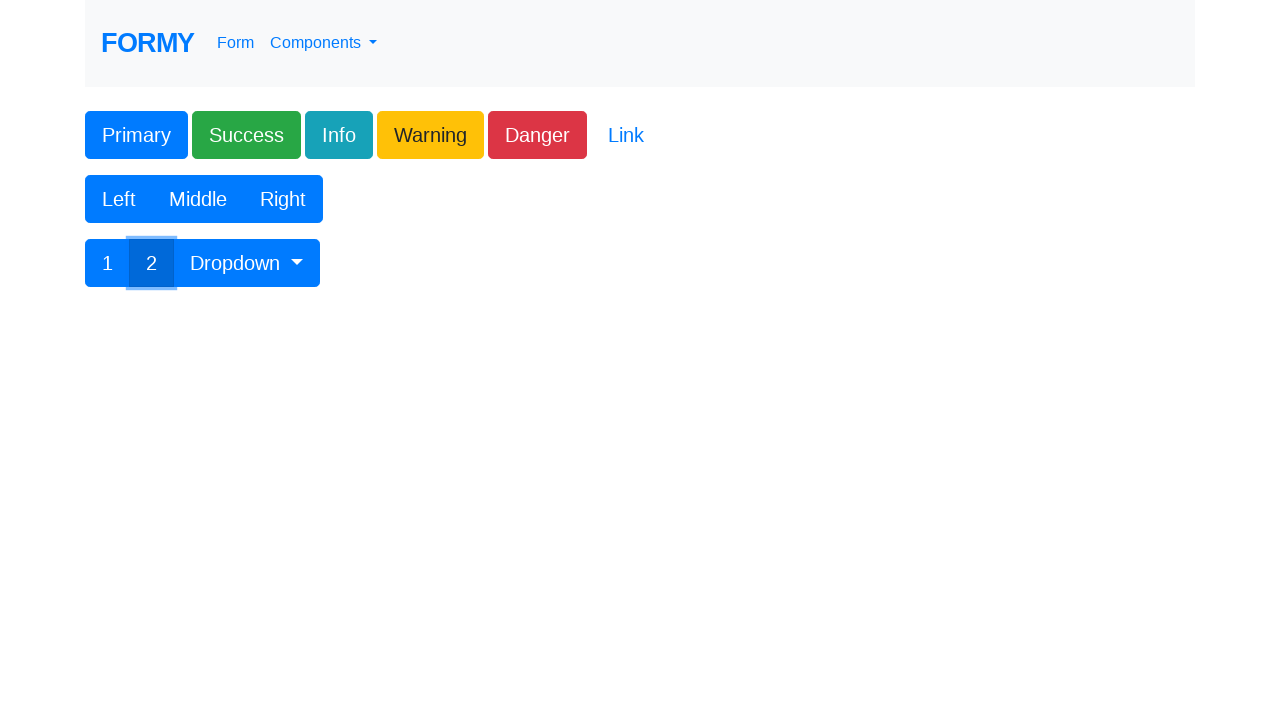

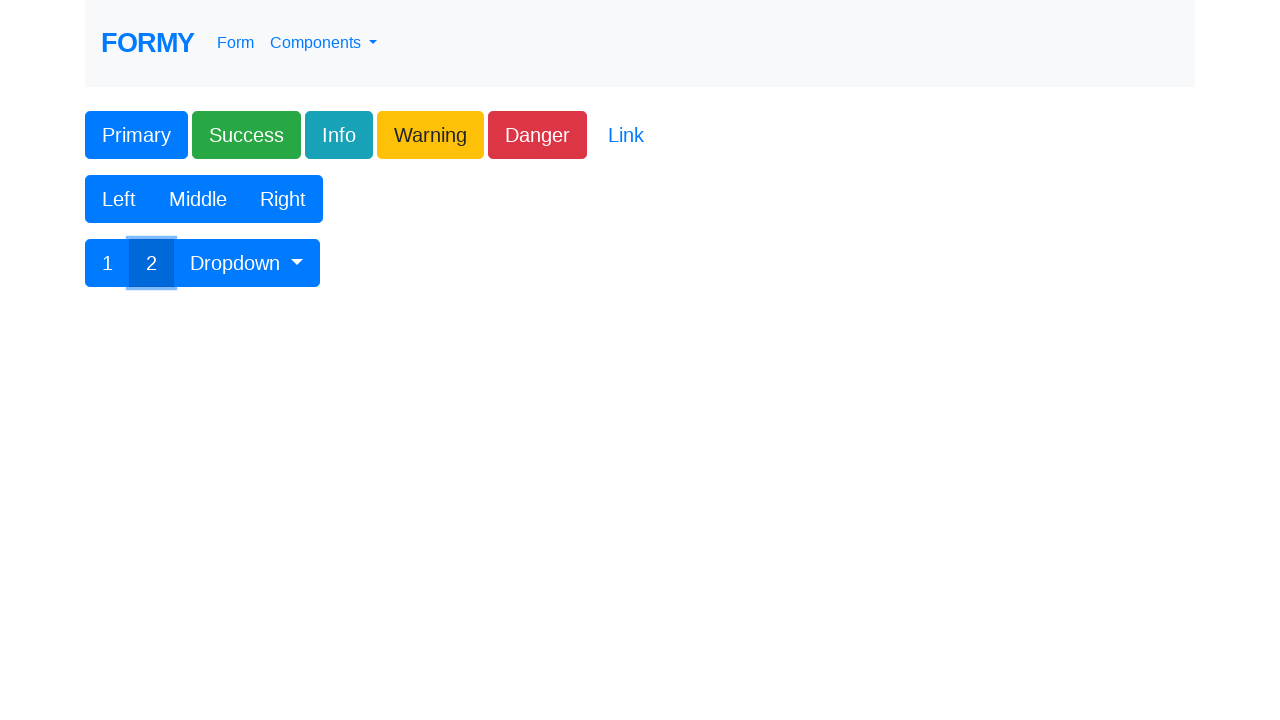